Tests range slider by clicking and using keyboard to adjust value

Starting URL: https://www.selenium.dev/selenium/web/web-form.html

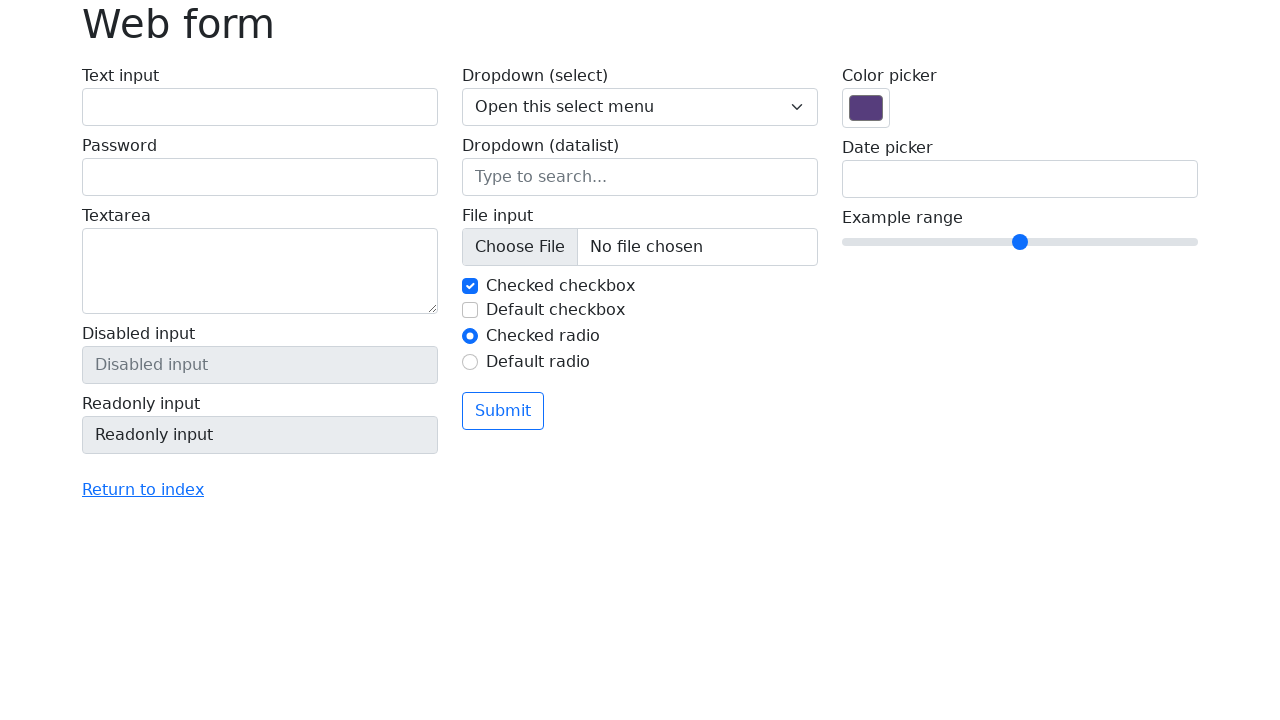

Clicked on range slider input at (1020, 242) on input[name='my-range']
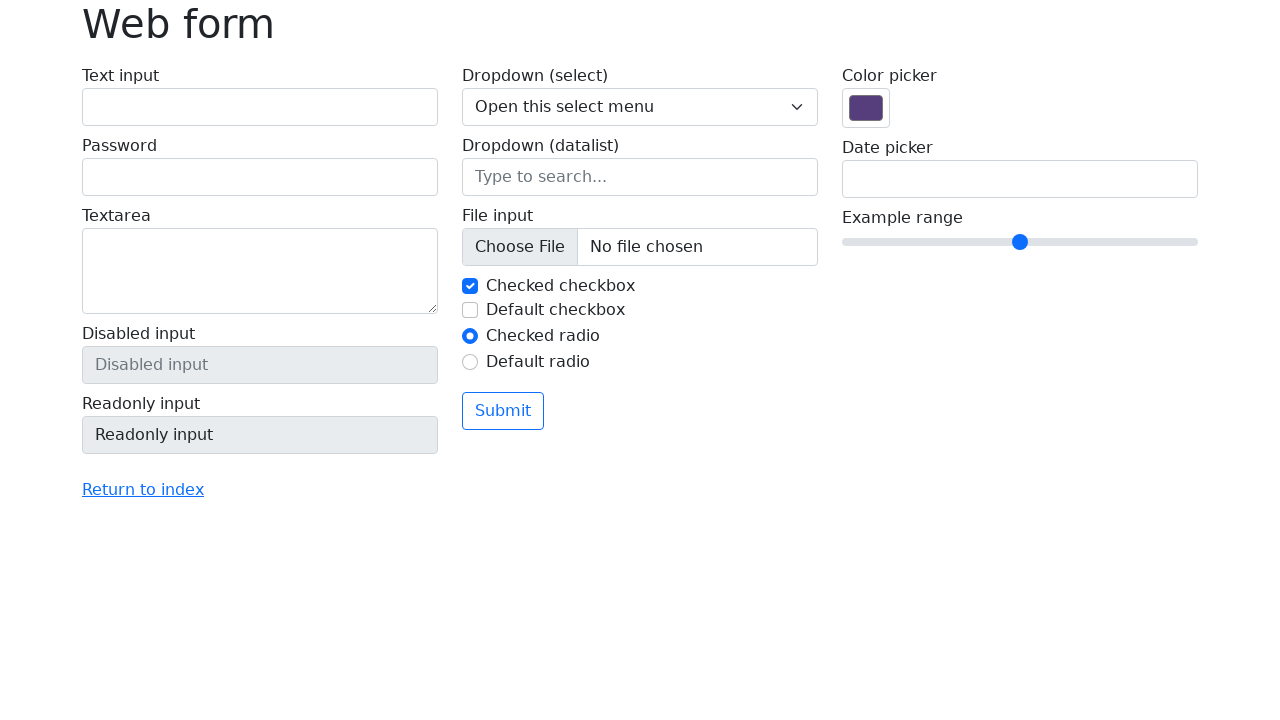

Pressed ArrowLeft key once to adjust slider value on input[name='my-range']
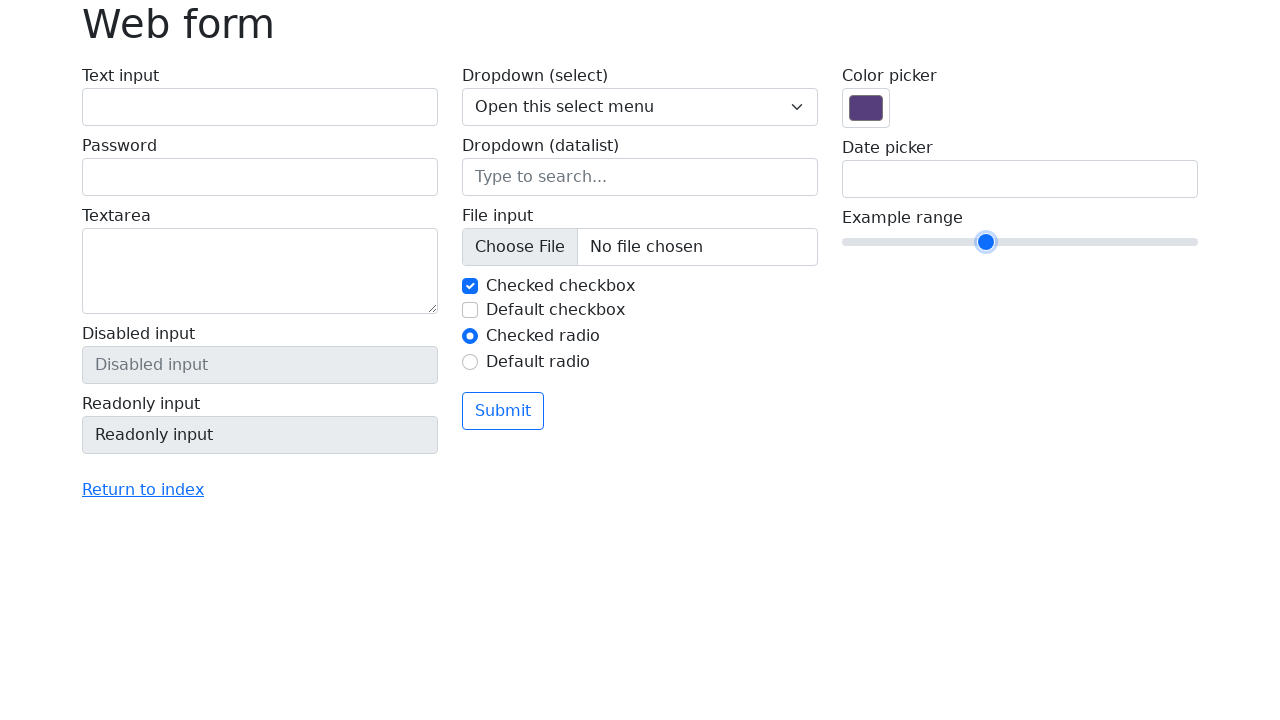

Pressed ArrowLeft key second time to further adjust slider value on input[name='my-range']
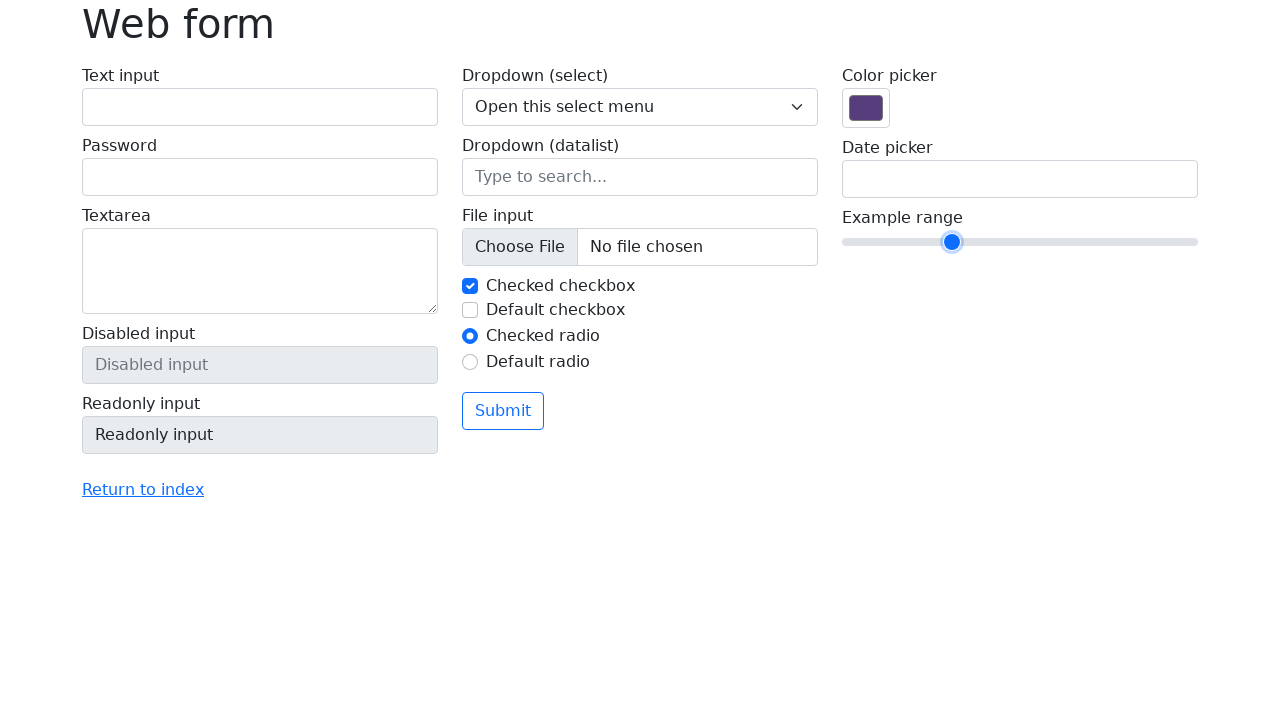

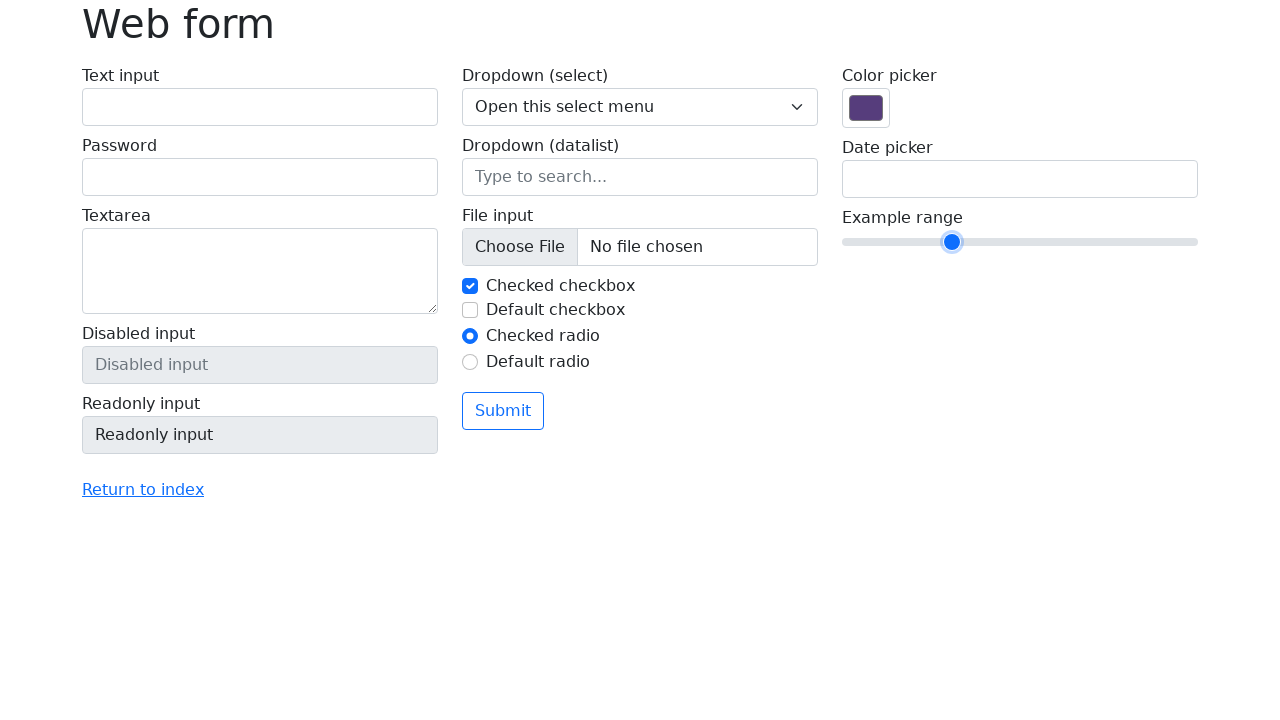